Tests filtering to display only active (non-completed) items

Starting URL: https://demo.playwright.dev/todomvc

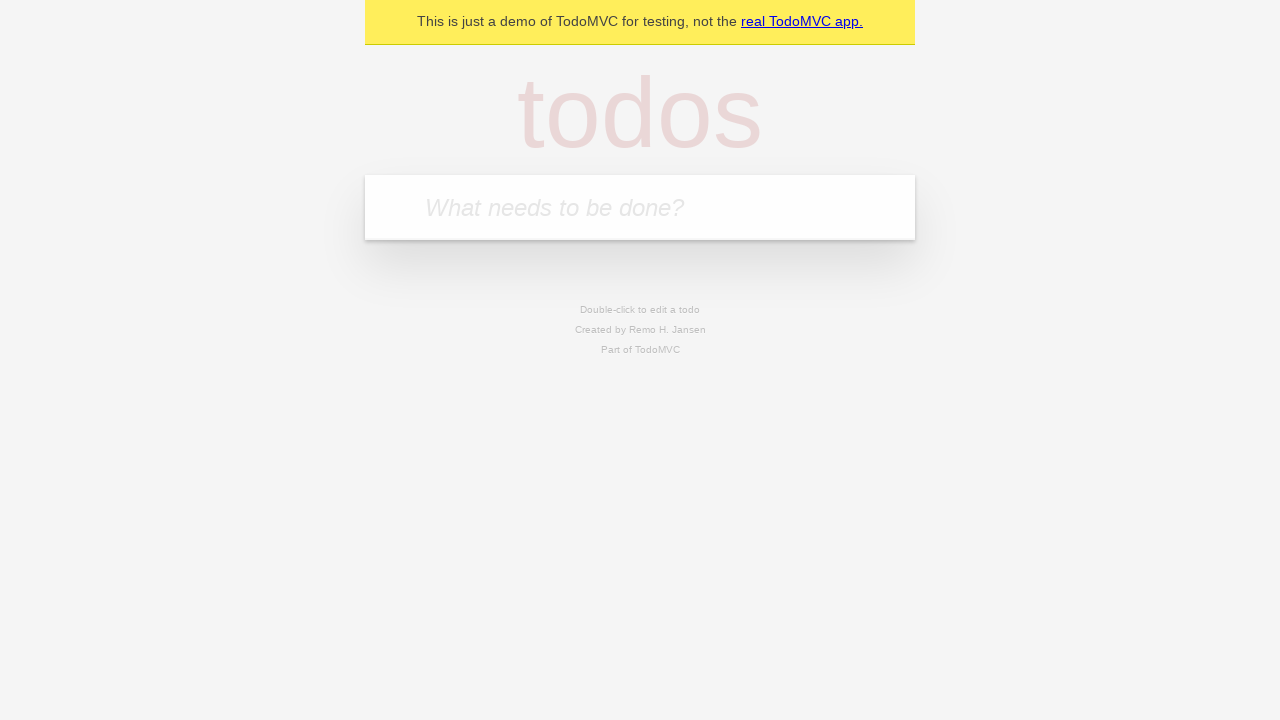

Filled todo input with 'buy some cheese' on internal:attr=[placeholder="What needs to be done?"i]
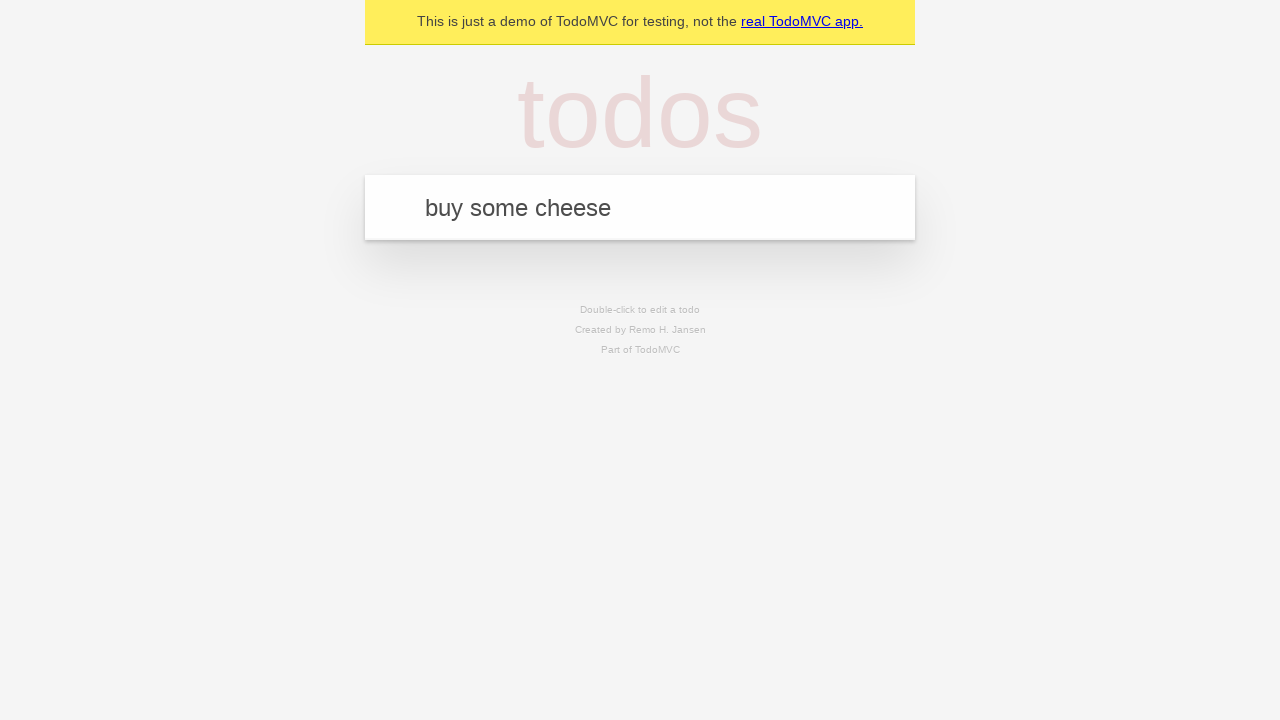

Pressed Enter to add first todo item on internal:attr=[placeholder="What needs to be done?"i]
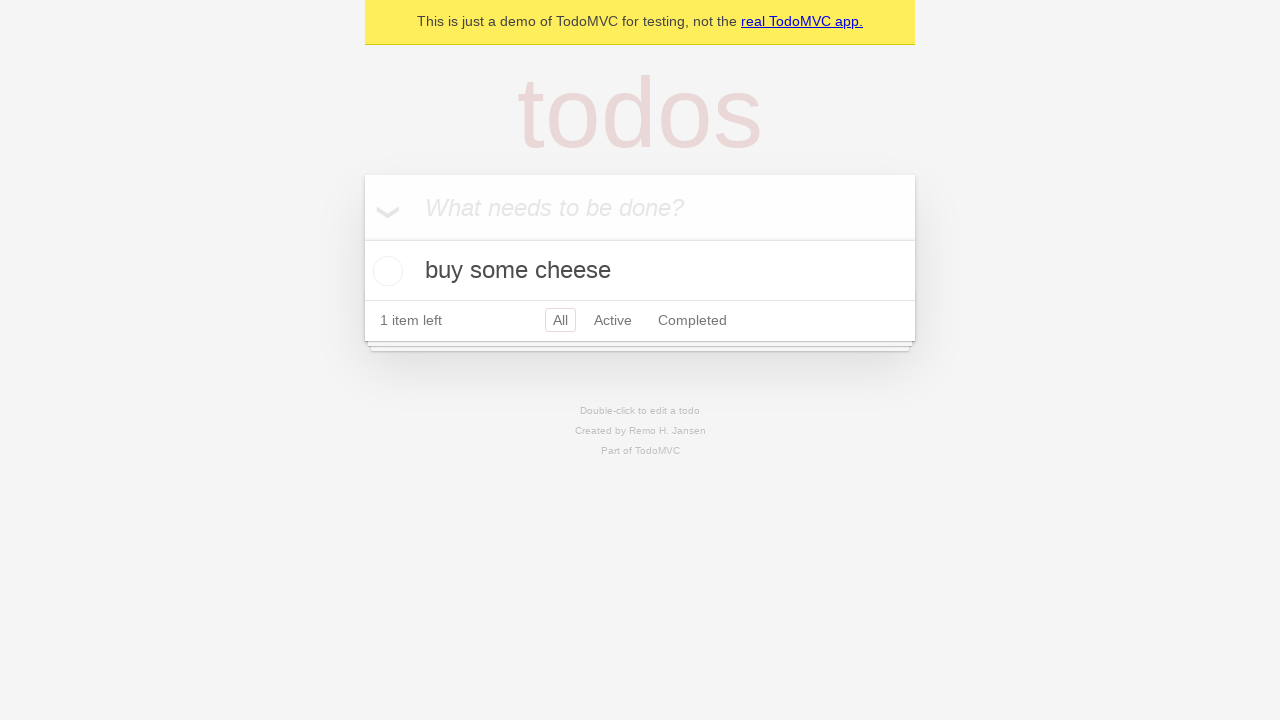

Filled todo input with 'feed the cat' on internal:attr=[placeholder="What needs to be done?"i]
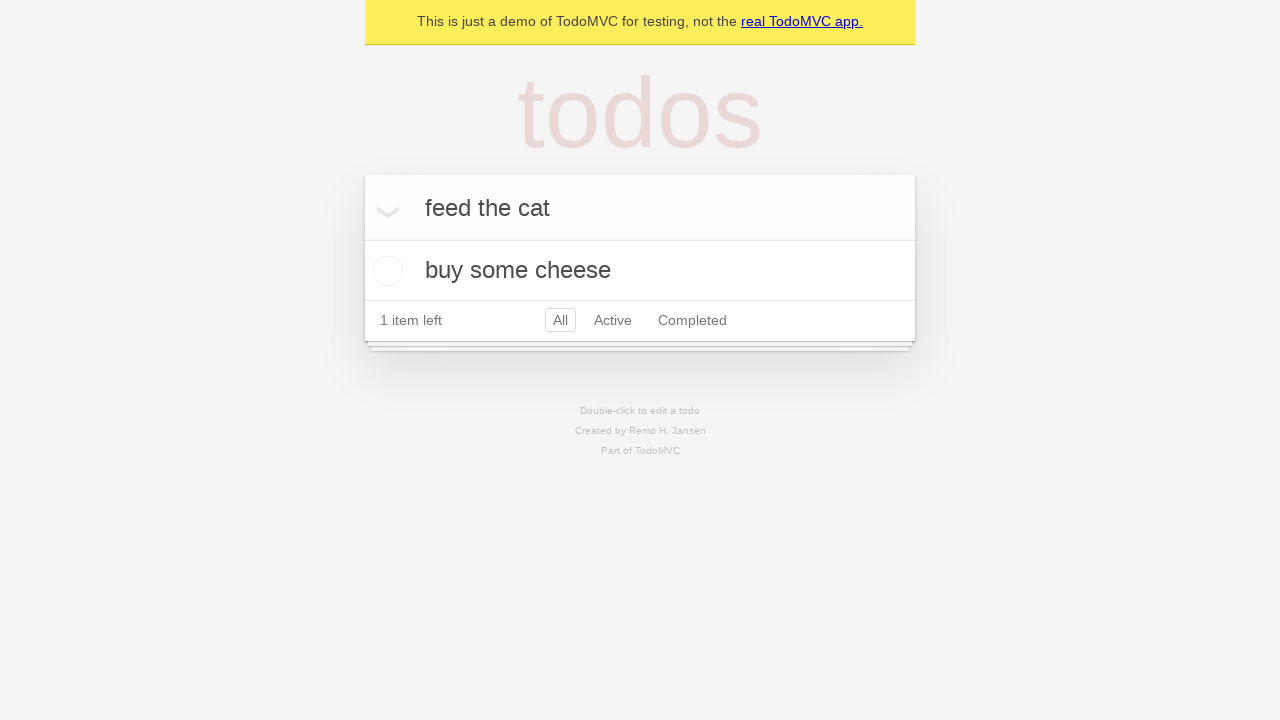

Pressed Enter to add second todo item on internal:attr=[placeholder="What needs to be done?"i]
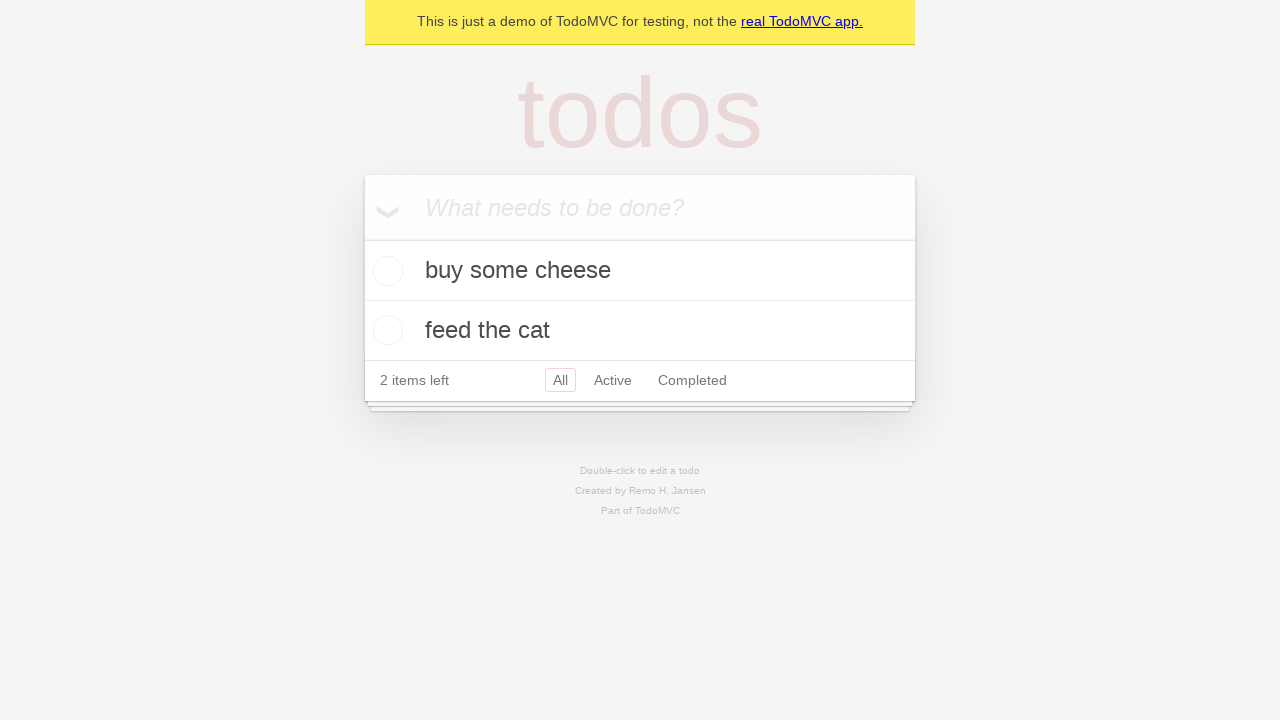

Filled todo input with 'book a doctors appointment' on internal:attr=[placeholder="What needs to be done?"i]
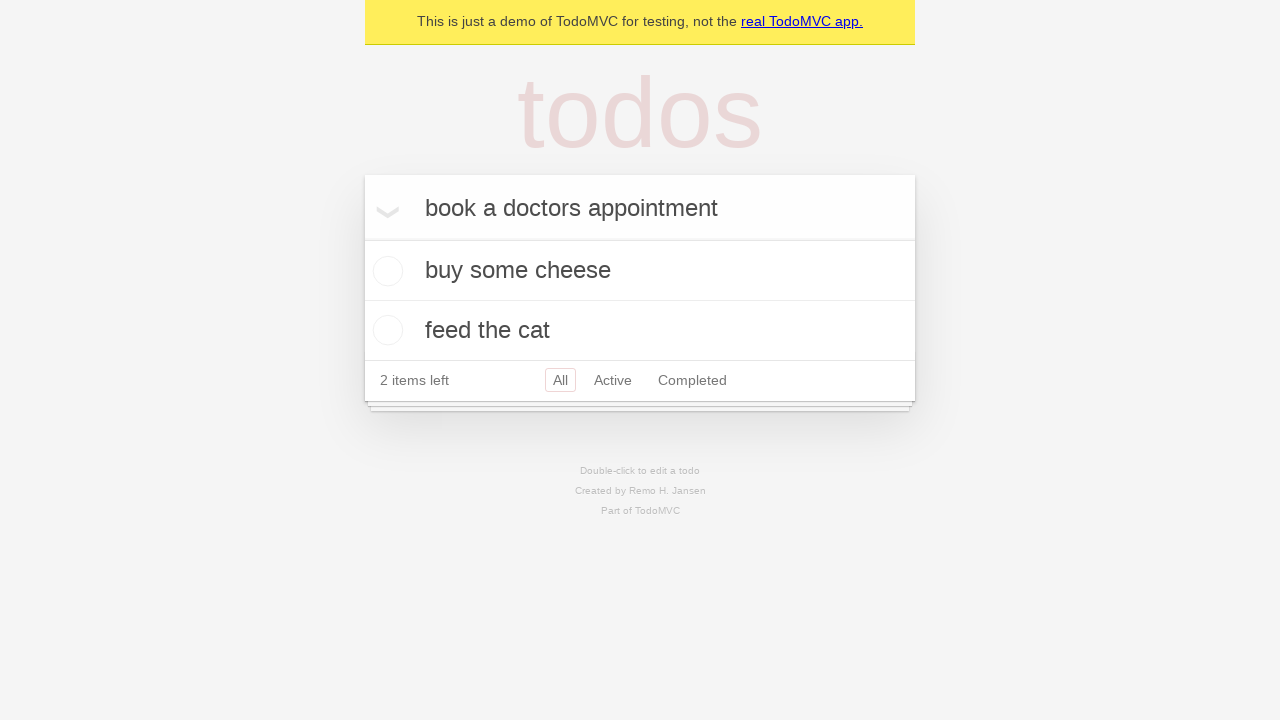

Pressed Enter to add third todo item on internal:attr=[placeholder="What needs to be done?"i]
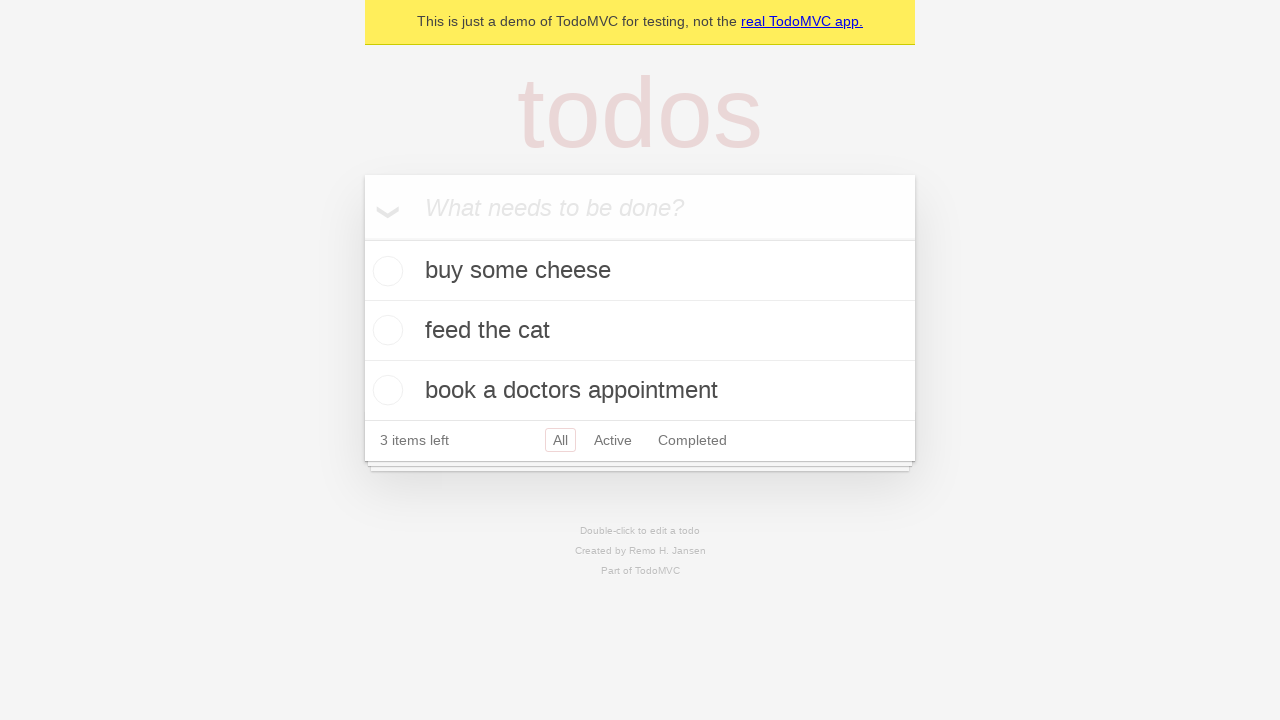

Checked the second todo item to mark it as completed at (385, 330) on internal:testid=[data-testid="todo-item"s] >> nth=1 >> internal:role=checkbox
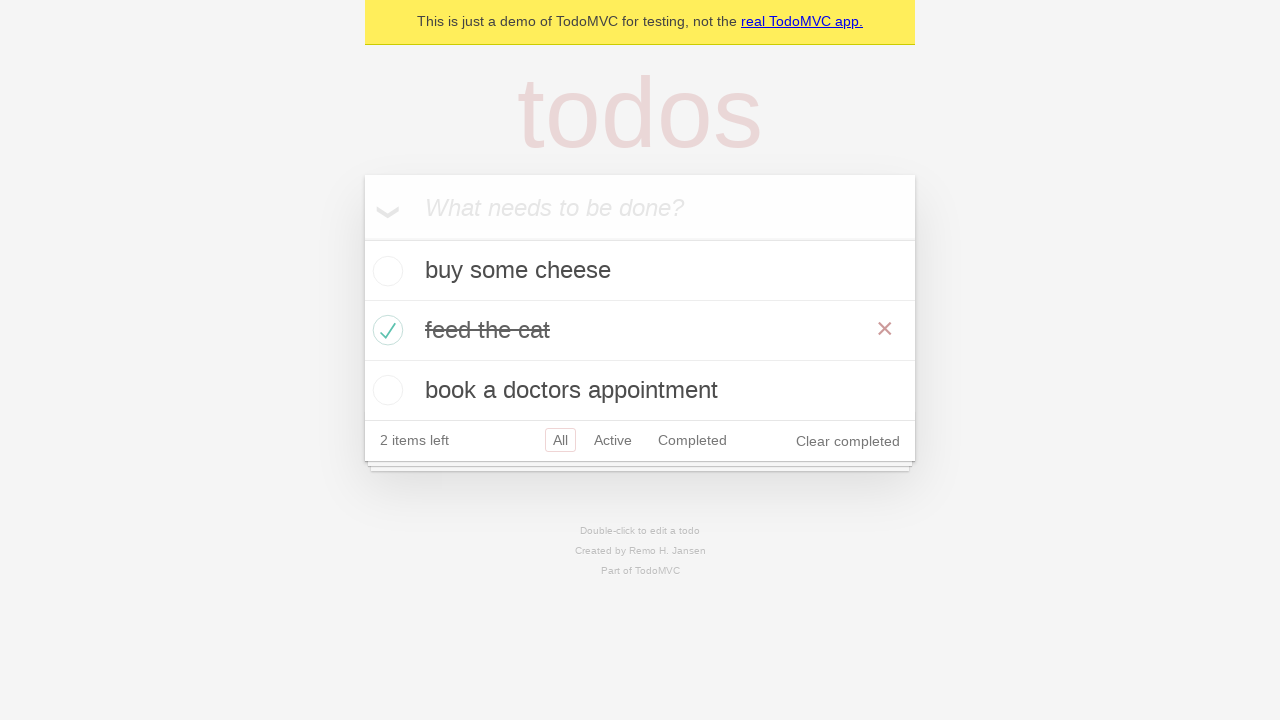

Clicked Active filter to display only active (non-completed) items at (613, 440) on internal:role=link[name="Active"i]
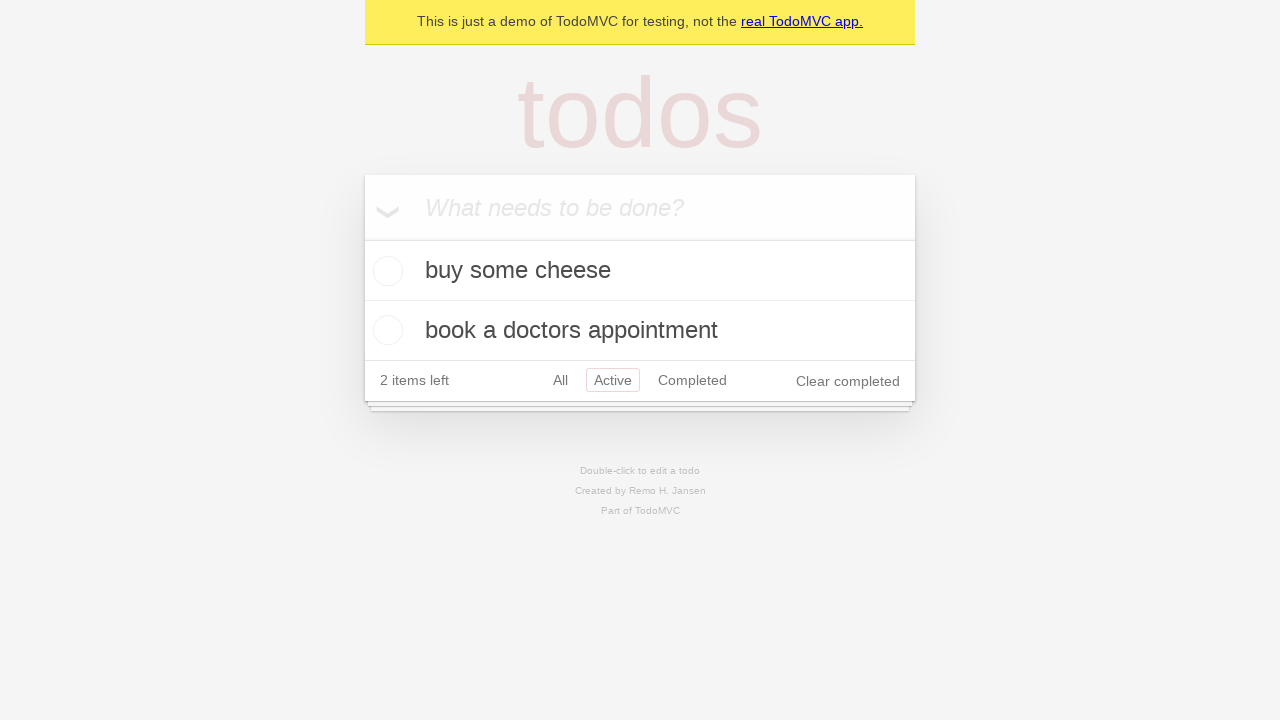

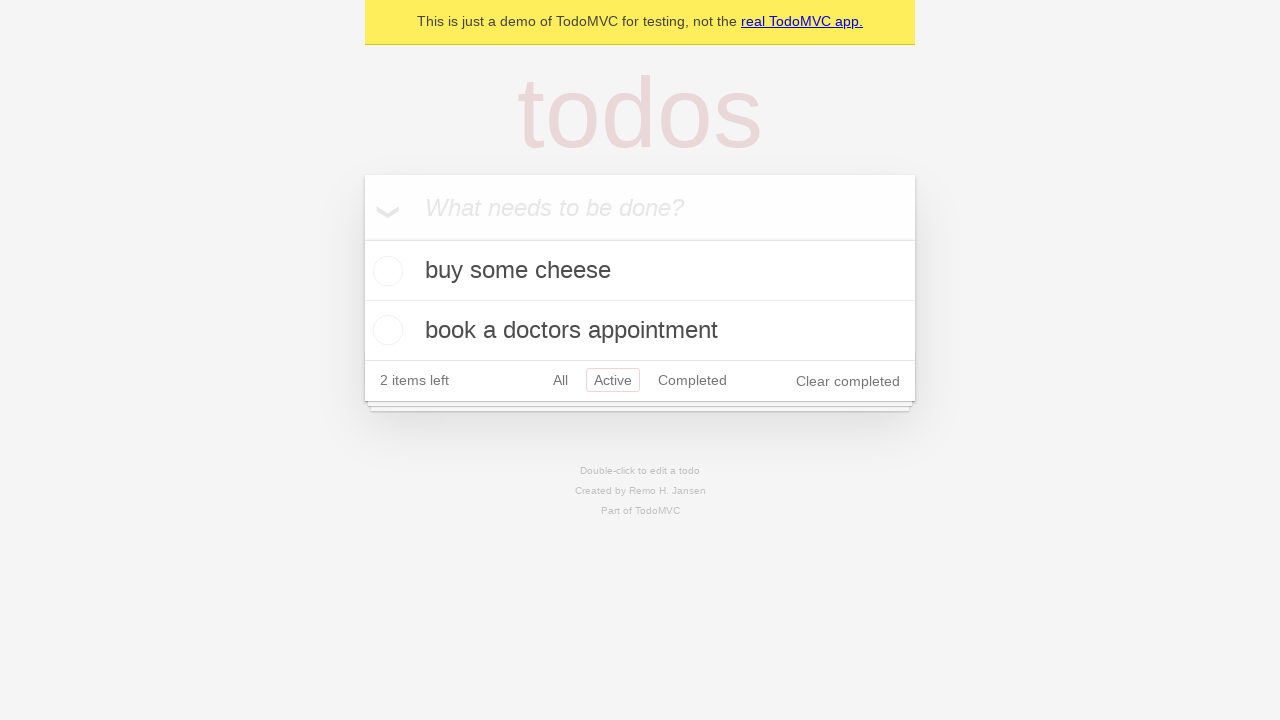